Tests file upload functionality by scrolling to the upload section, selecting a file using the file input, and clicking the upload button.

Starting URL: https://testautomationpractice.blogspot.com/

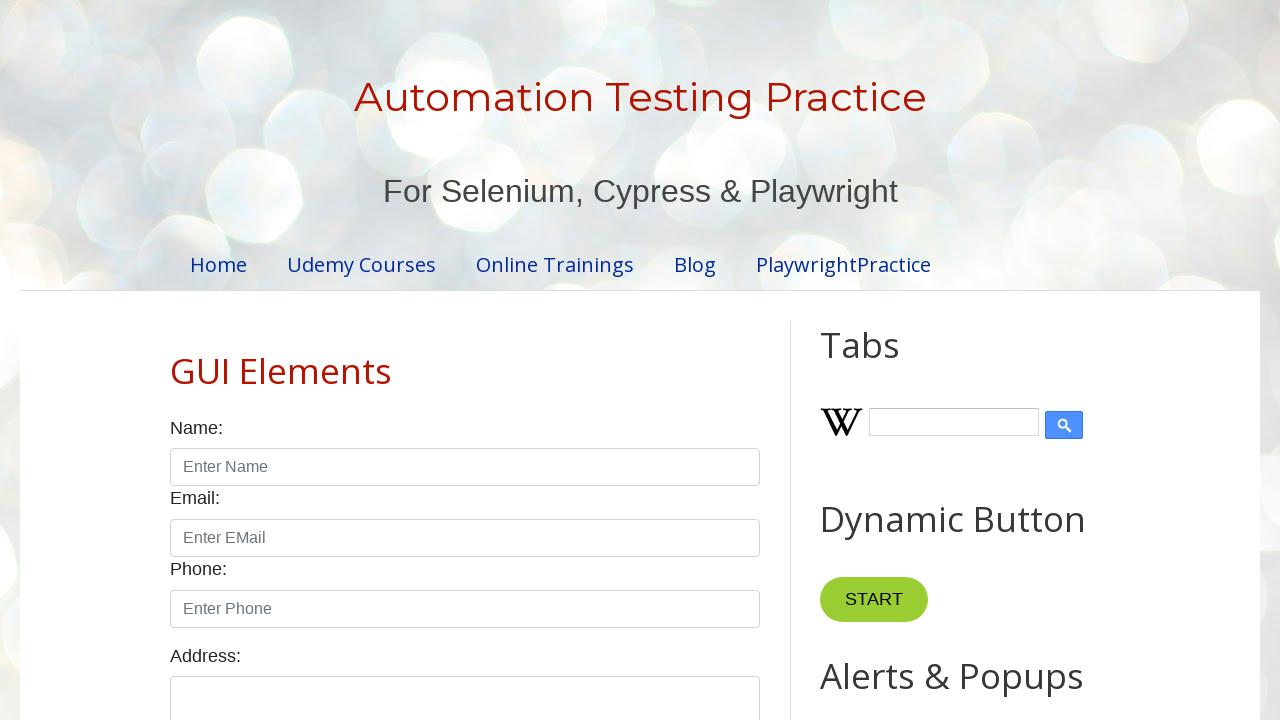

Scrolled to the Upload Files section
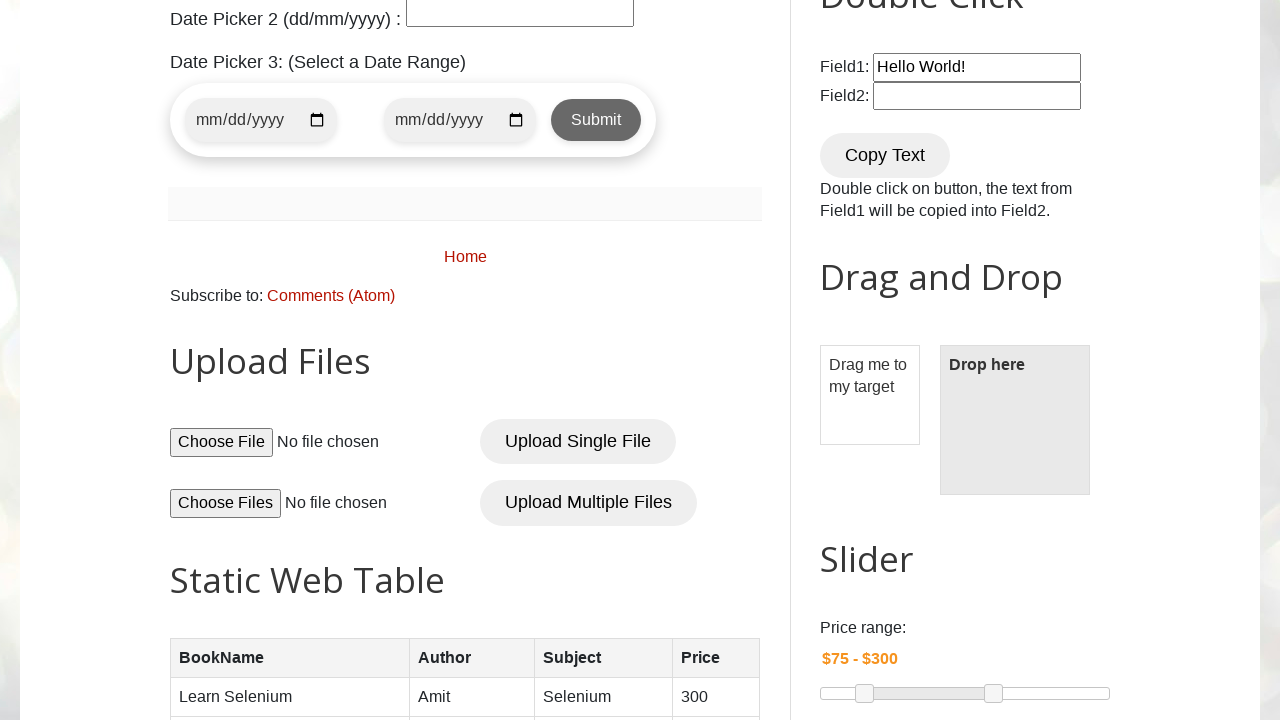

Clicked on the file input element at (323, 442) on #singleFileInput
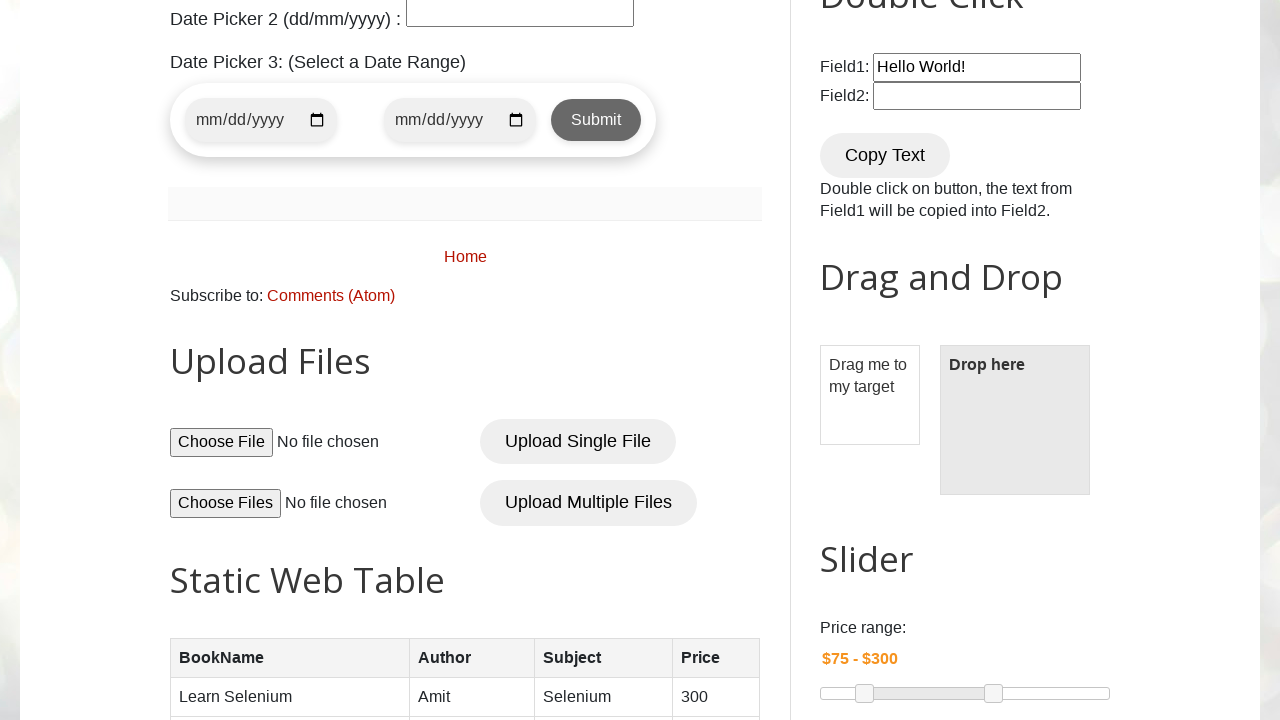

Set input files with testfile.txt containing test content
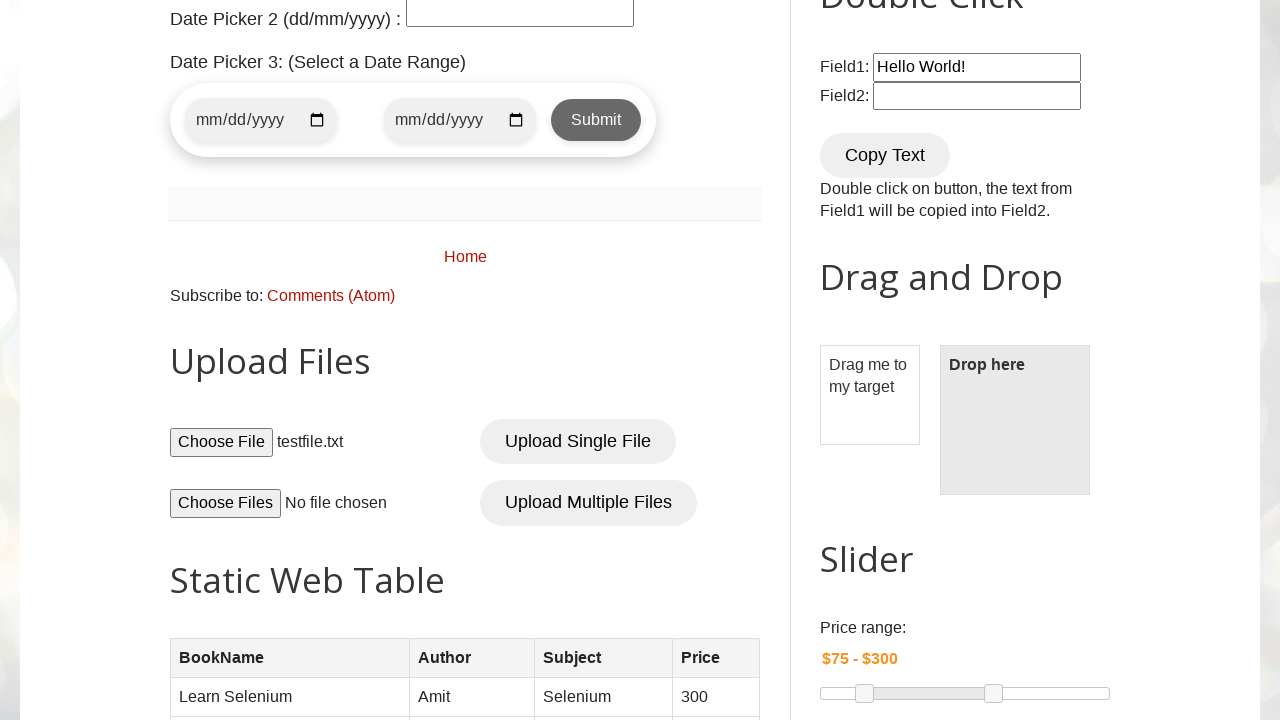

Clicked the Upload Single File button at (578, 442) on internal:role=button[name="Upload Single File"i]
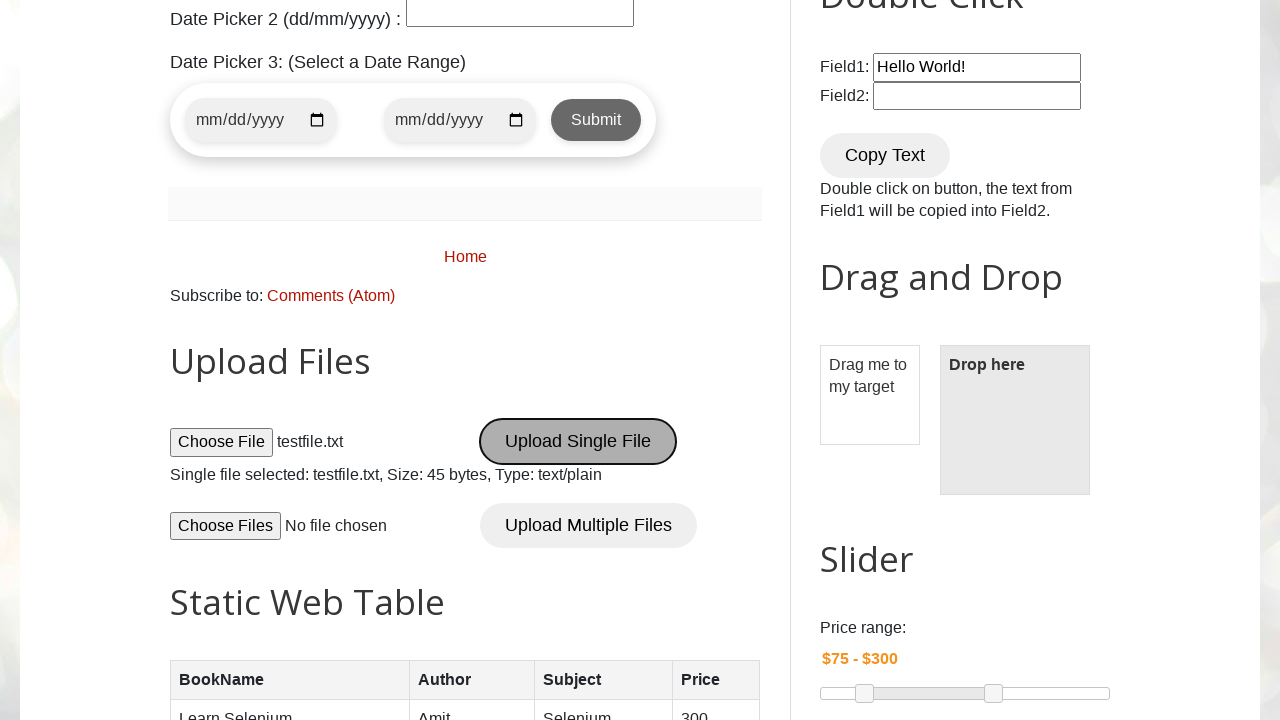

Waited 2 seconds for upload to complete
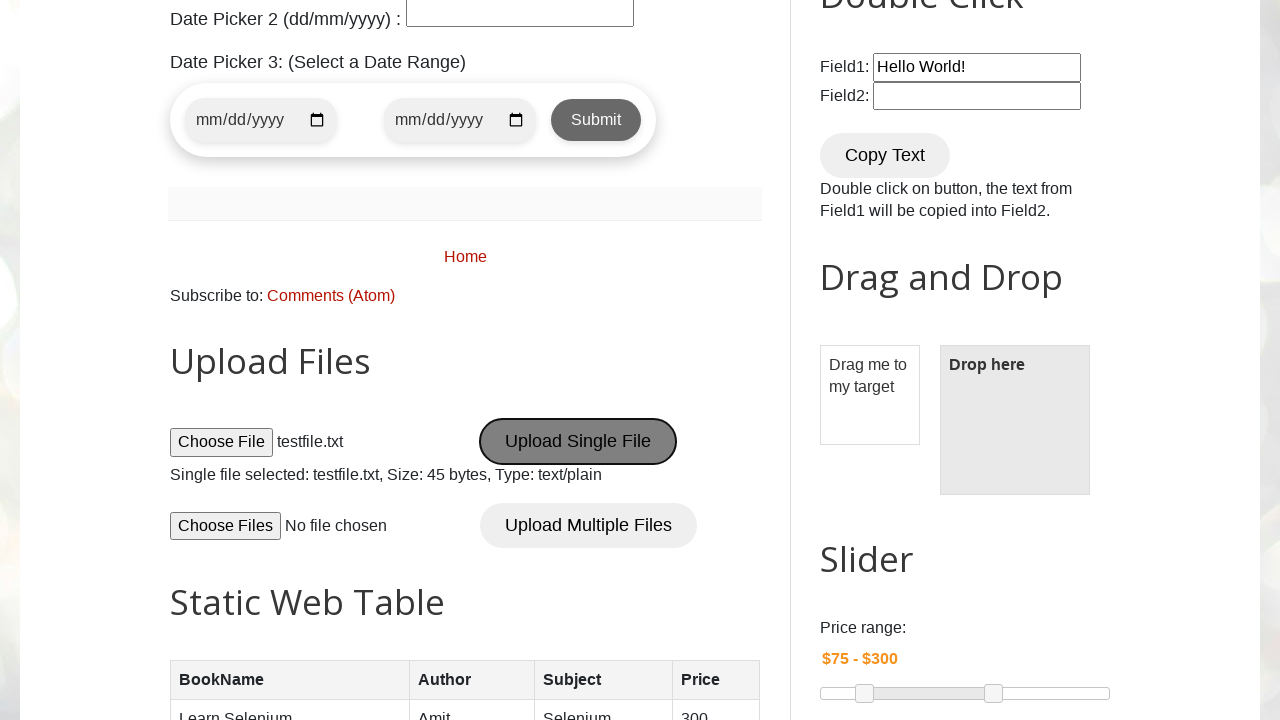

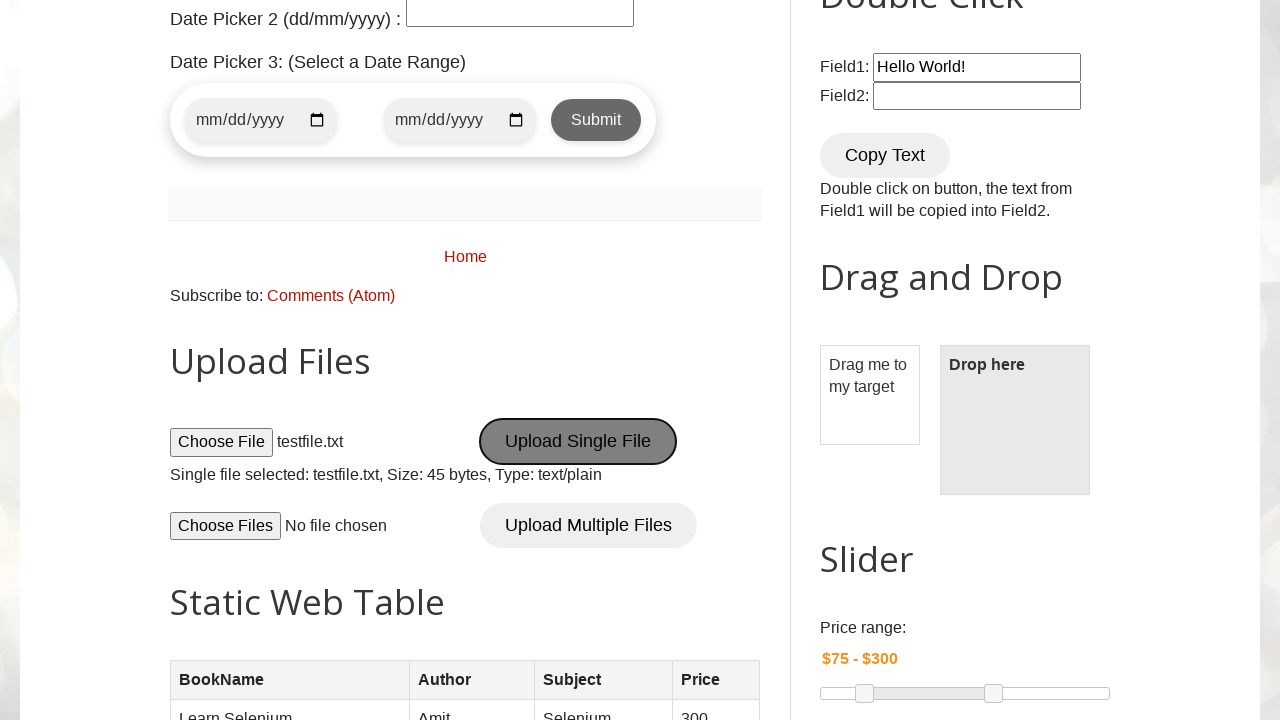